Tests adding jQuery Growl notifications to a page by injecting jQuery and jQuery Growl scripts, then displaying various notification messages (default, error, notice, warning) on the page.

Starting URL: http://the-internet.herokuapp.com

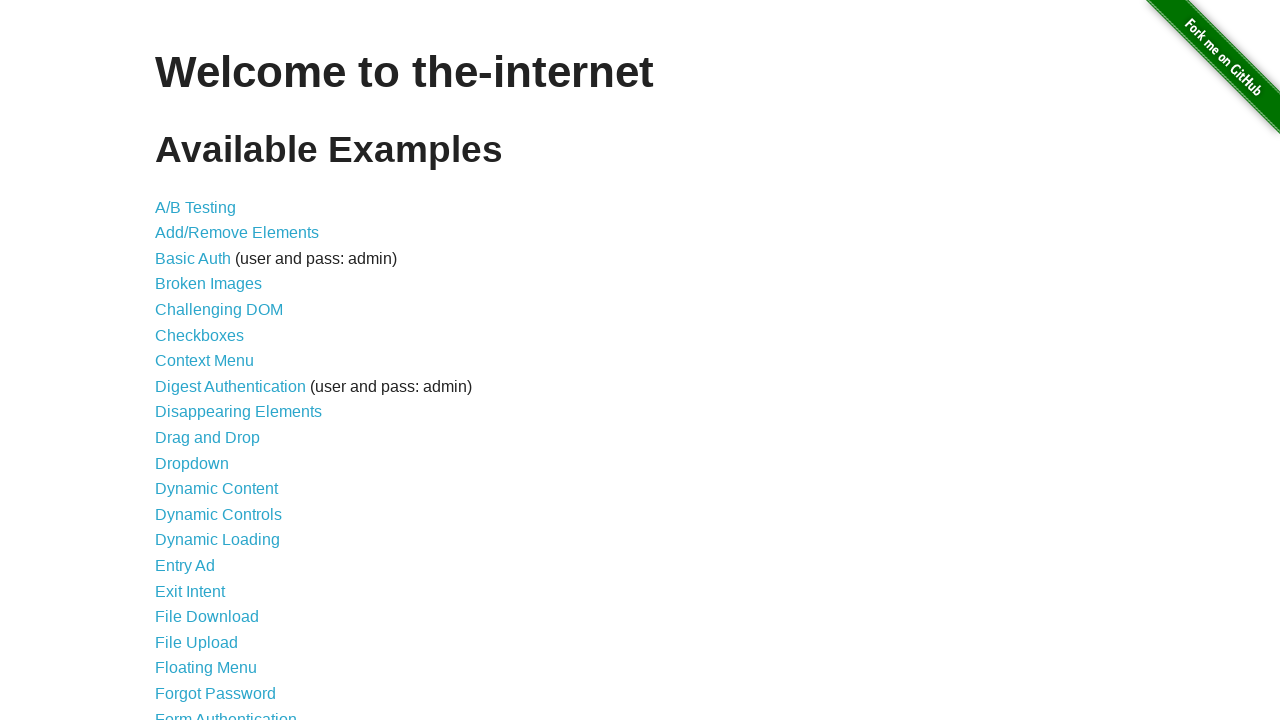

Injected jQuery library into page if not already present
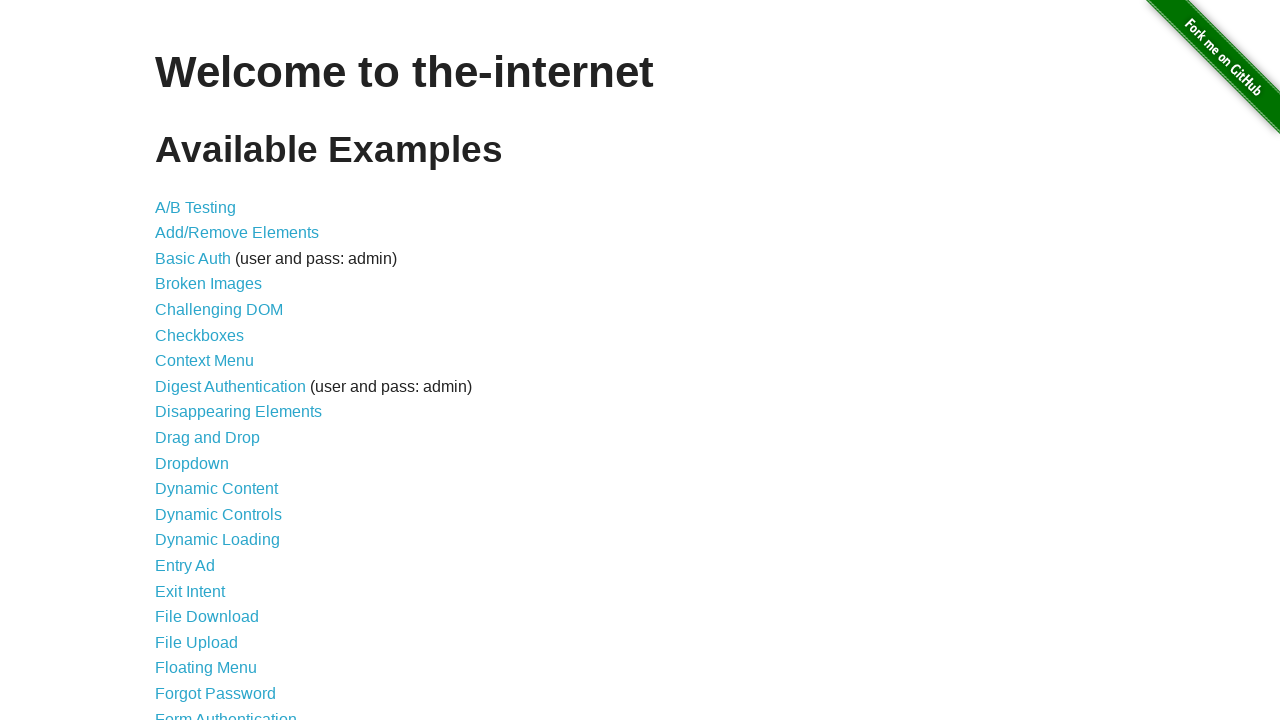

Loaded jQuery Growl script via getScript
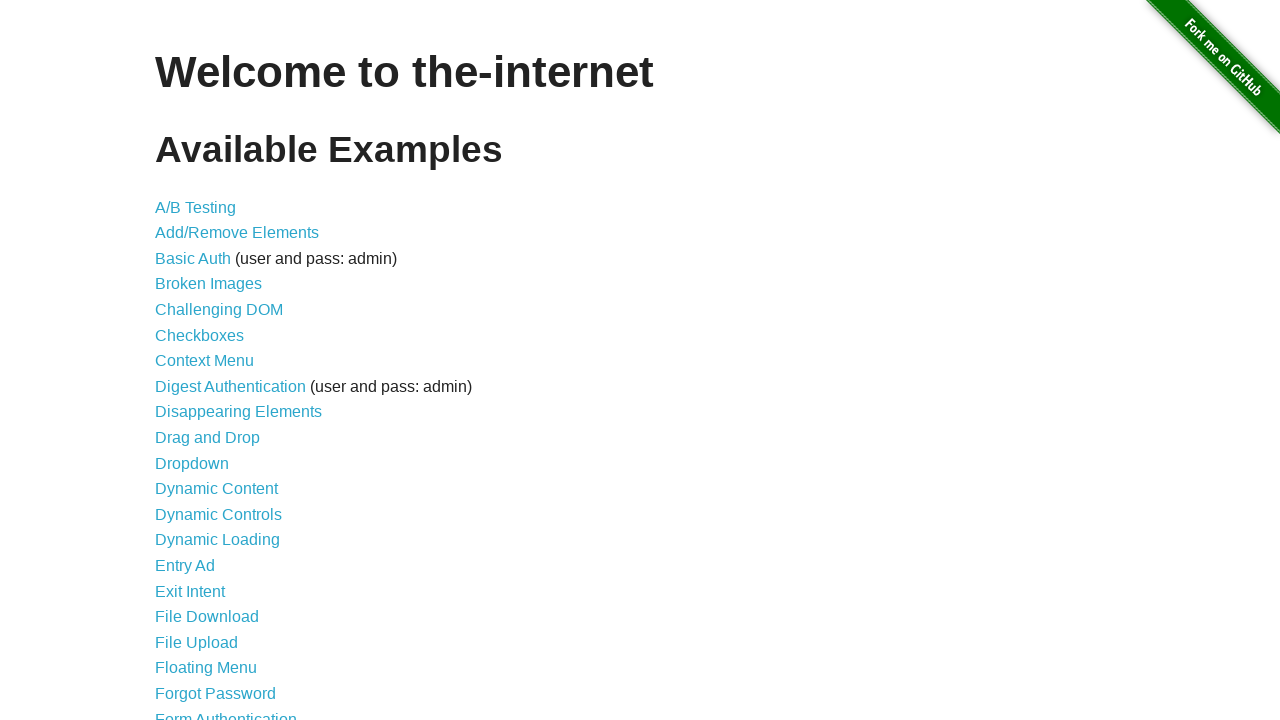

Added jQuery Growl CSS stylesheet to page head
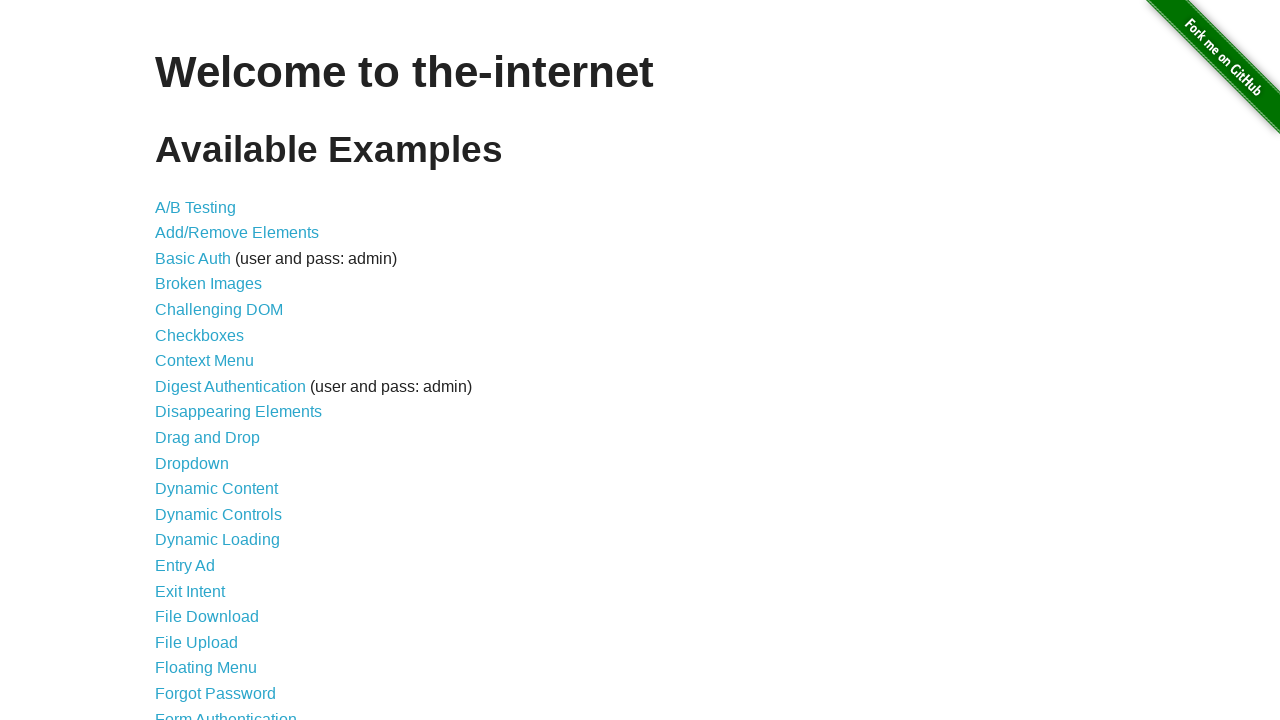

Waited 1 second for scripts to load
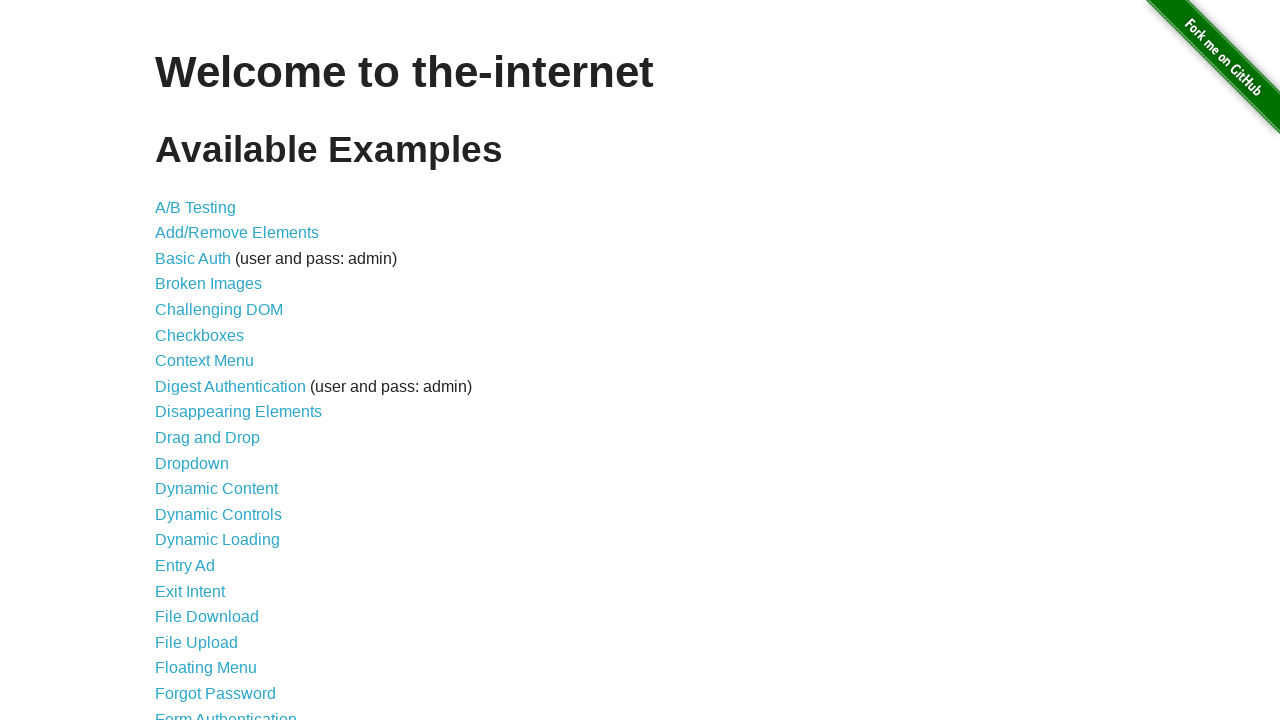

Displayed default Growl notification with title 'GET' and message '/'
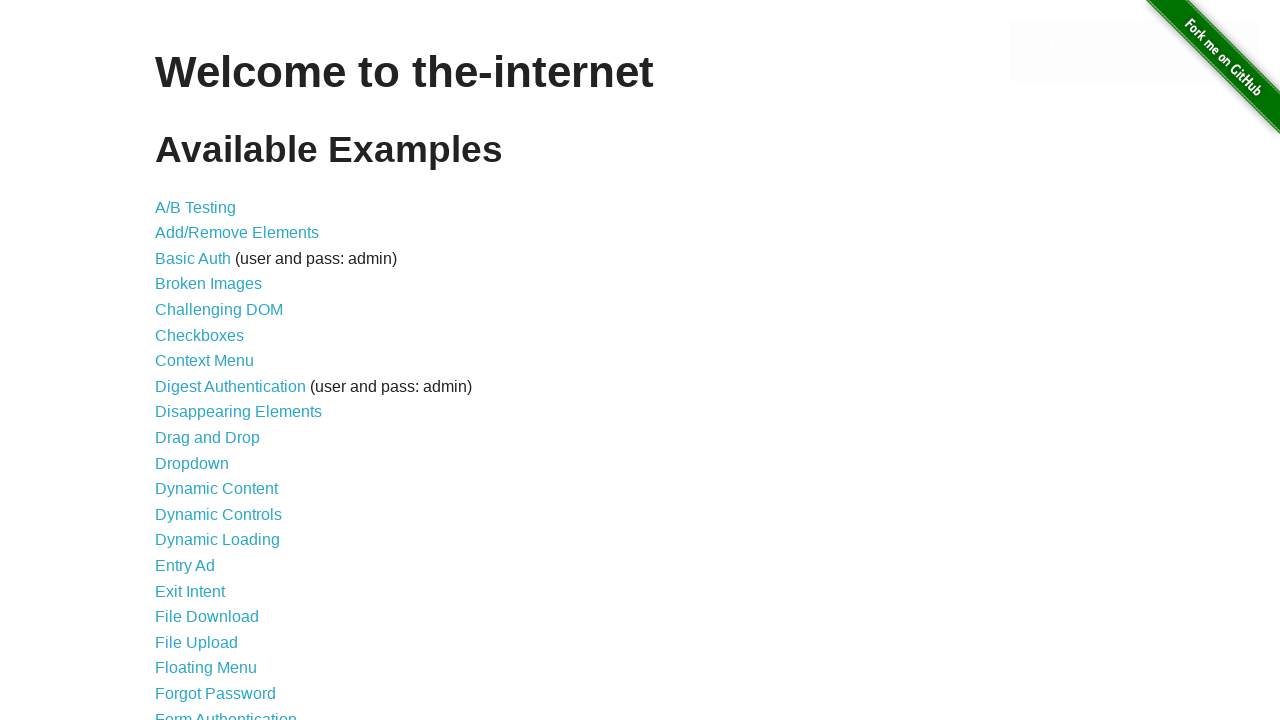

Displayed error Growl notification
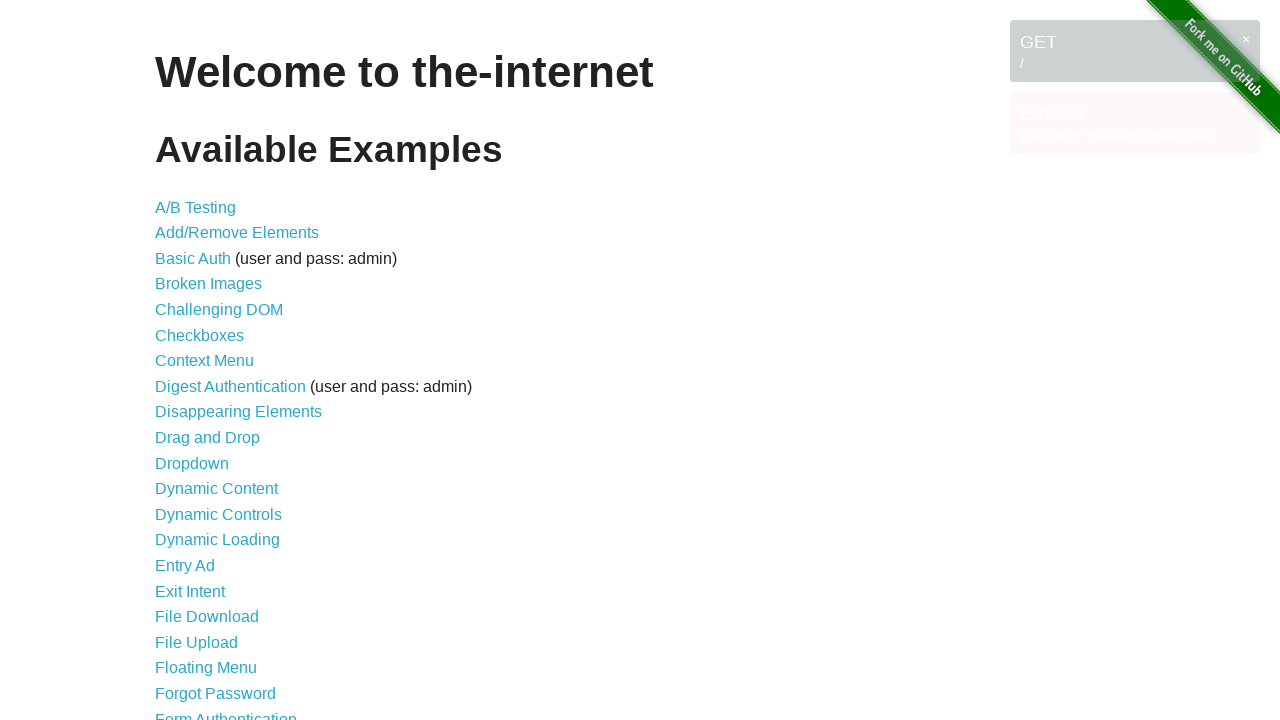

Displayed notice Growl notification
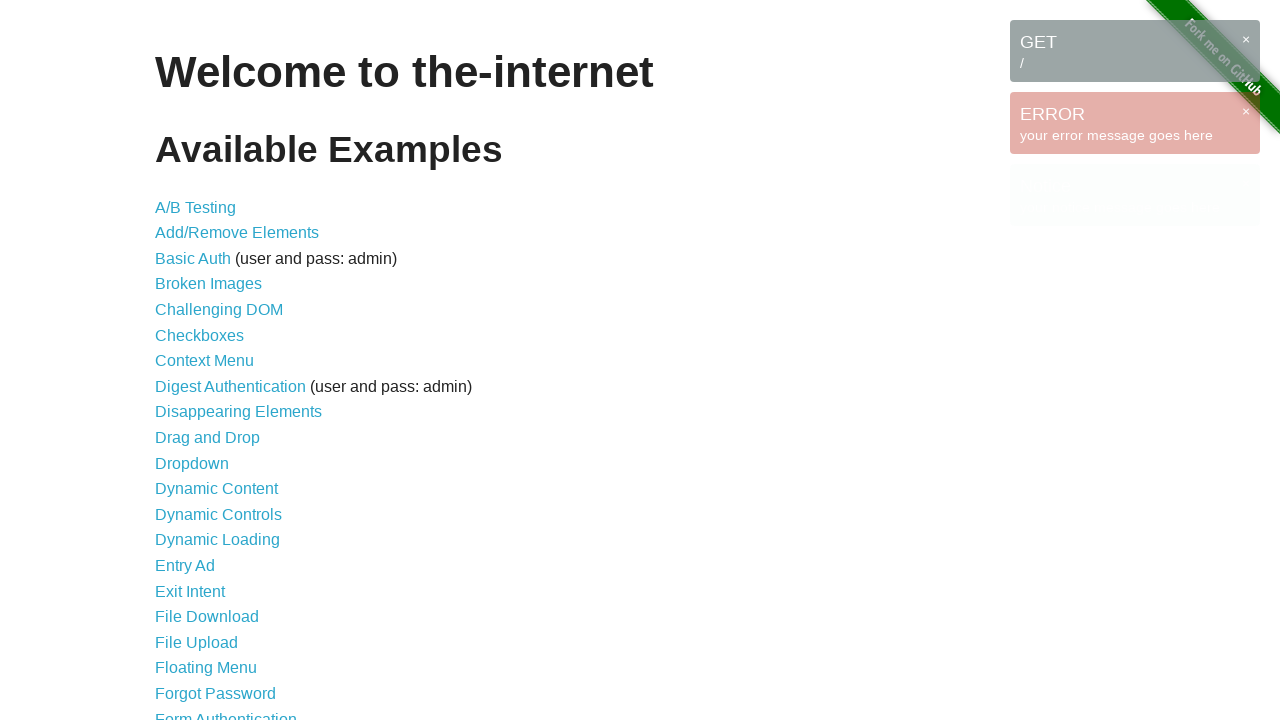

Displayed warning Growl notification
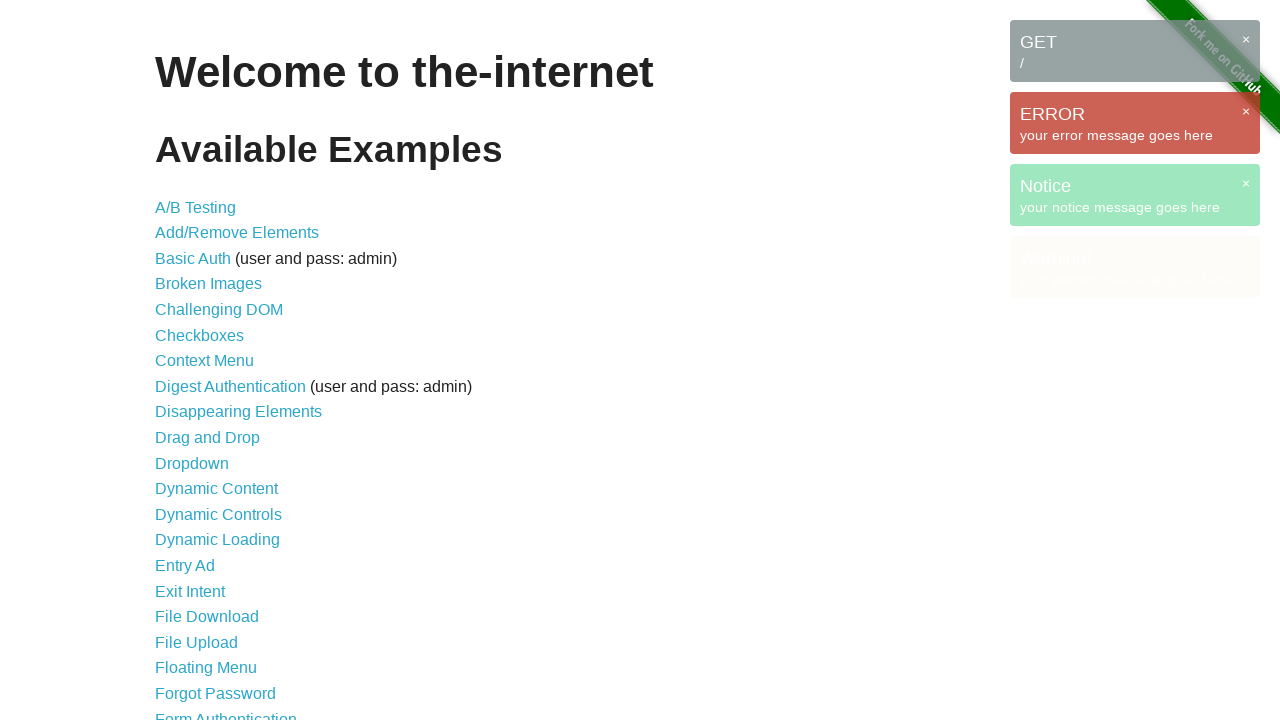

Waited 3 seconds to view all Growl notifications
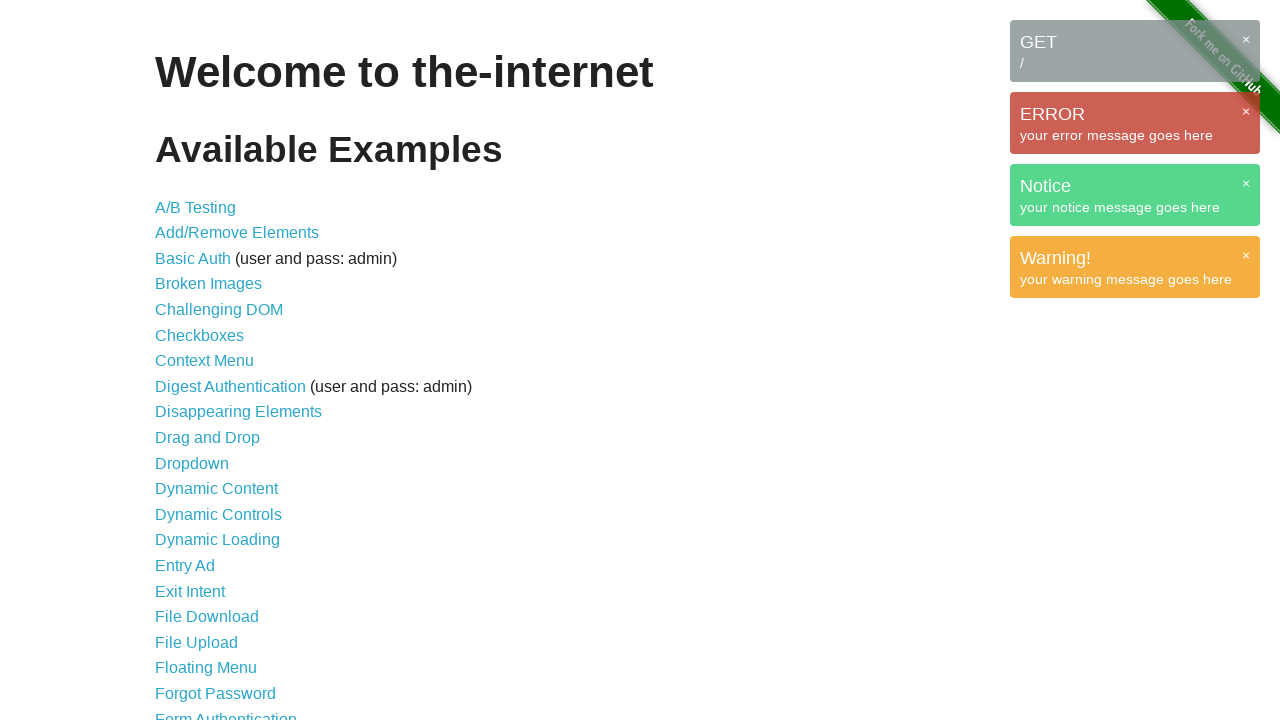

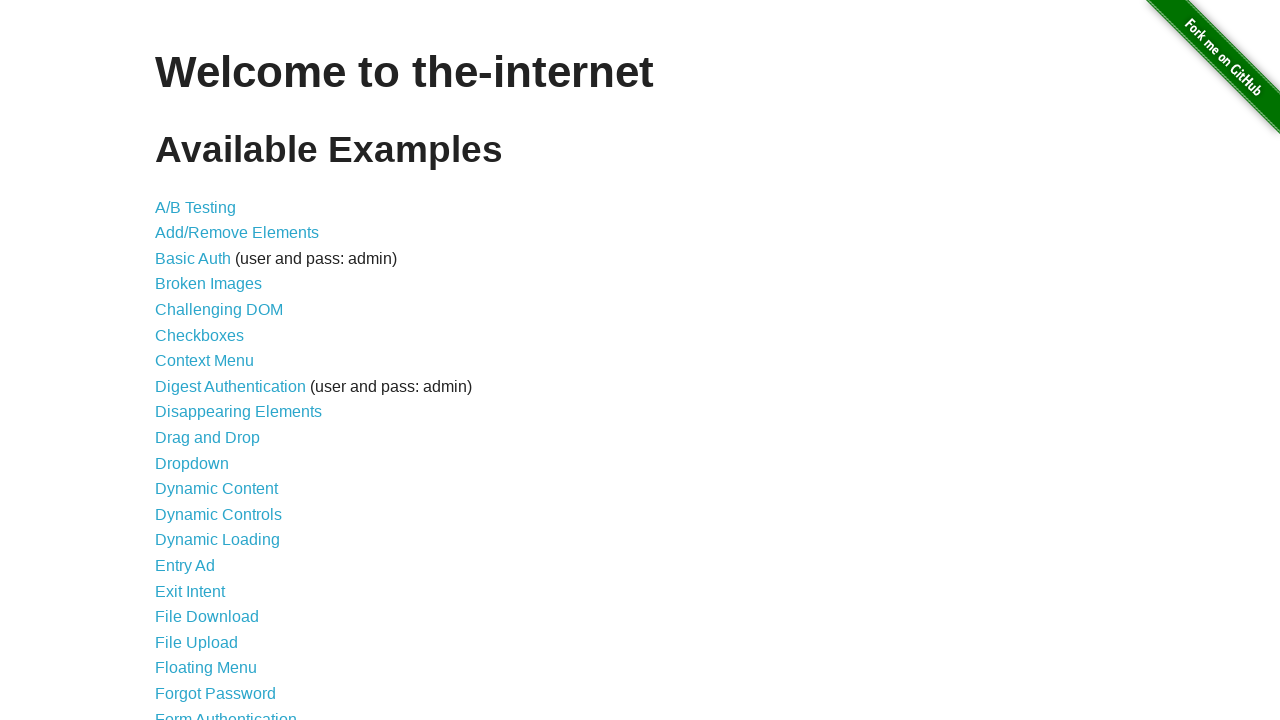